Opens a Yellow Pages UAE company listing page and maximizes the browser window to verify the page loads correctly

Starting URL: https://www.yellow-pages.ae/company/1477385680.shtml

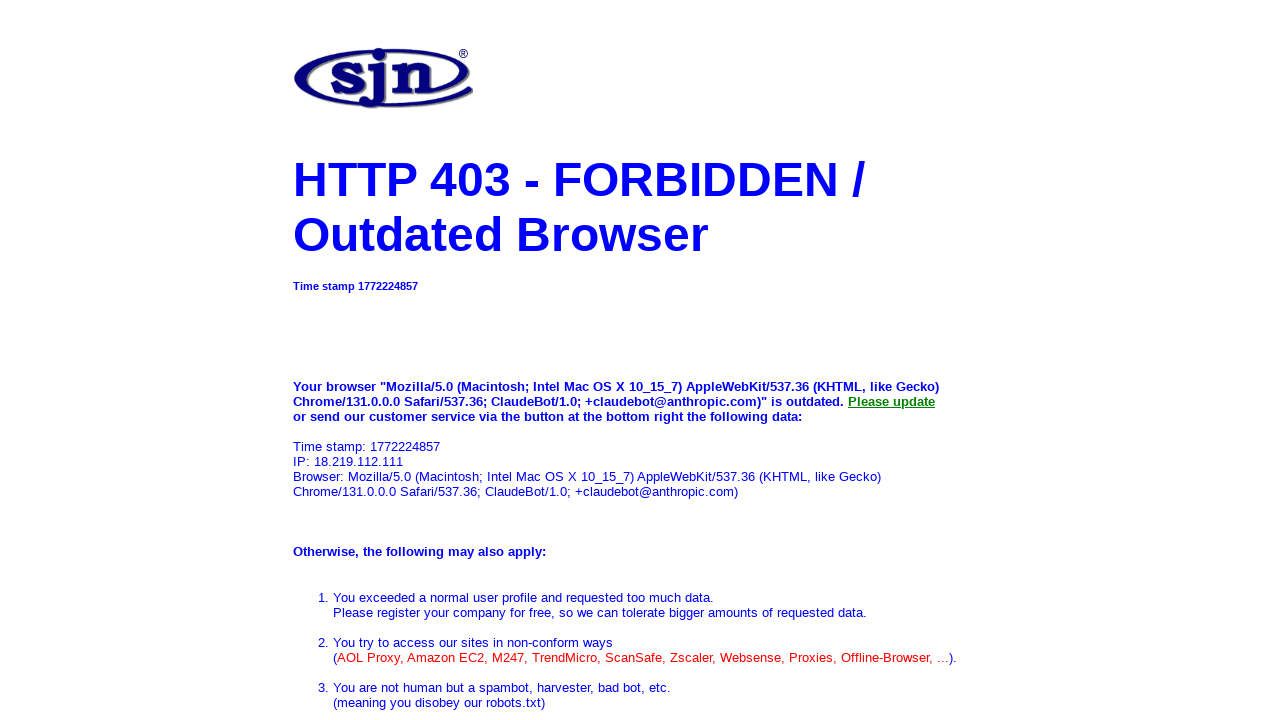

Page DOM content loaded
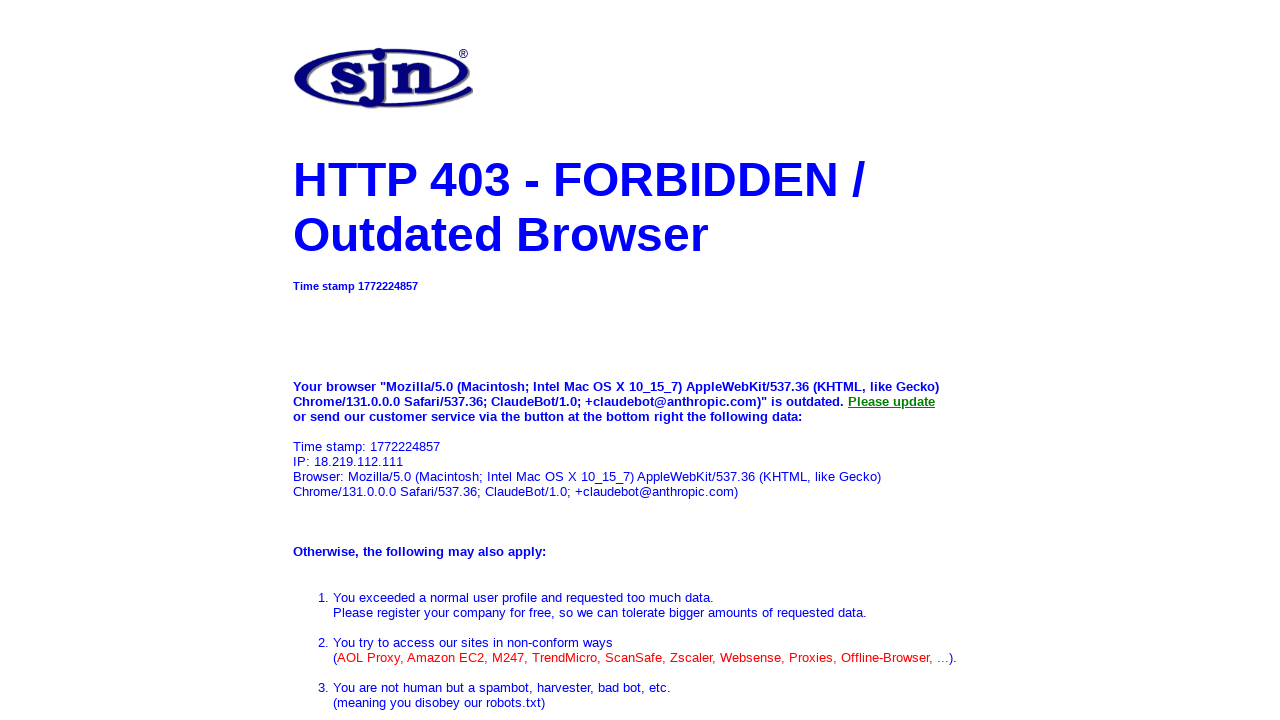

Body element is present on the page
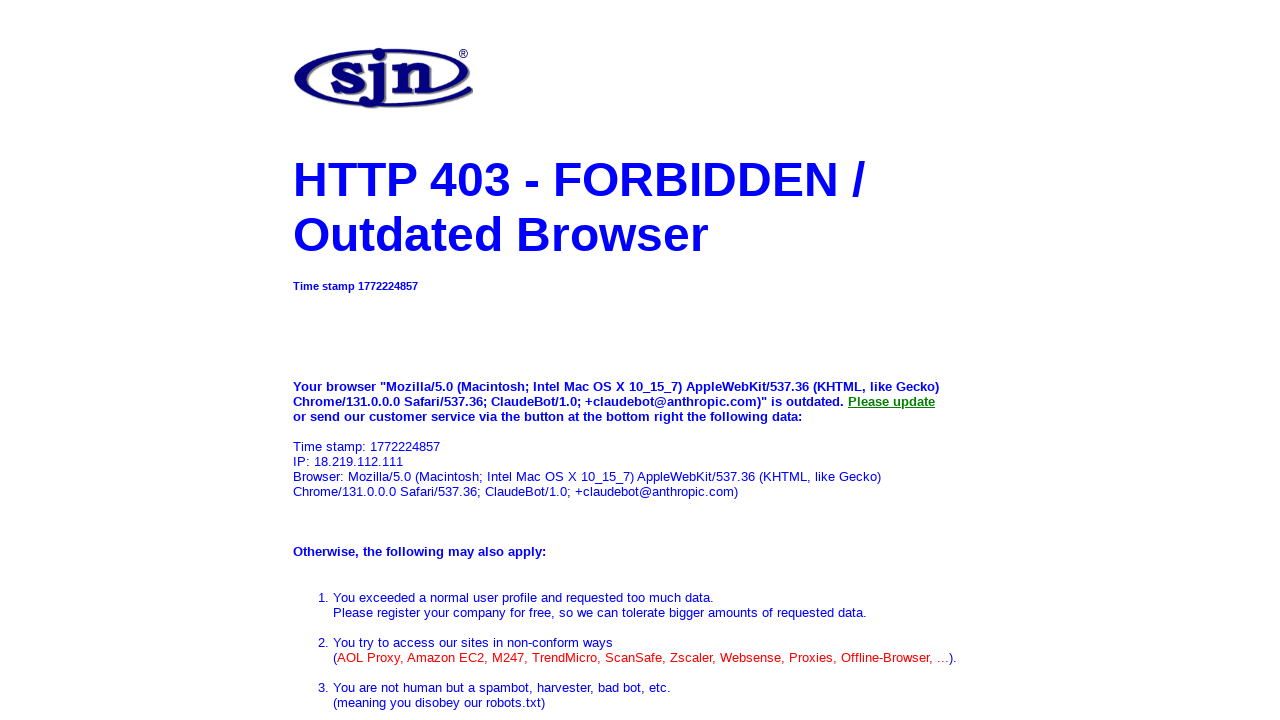

Browser window maximized to 1920x1080
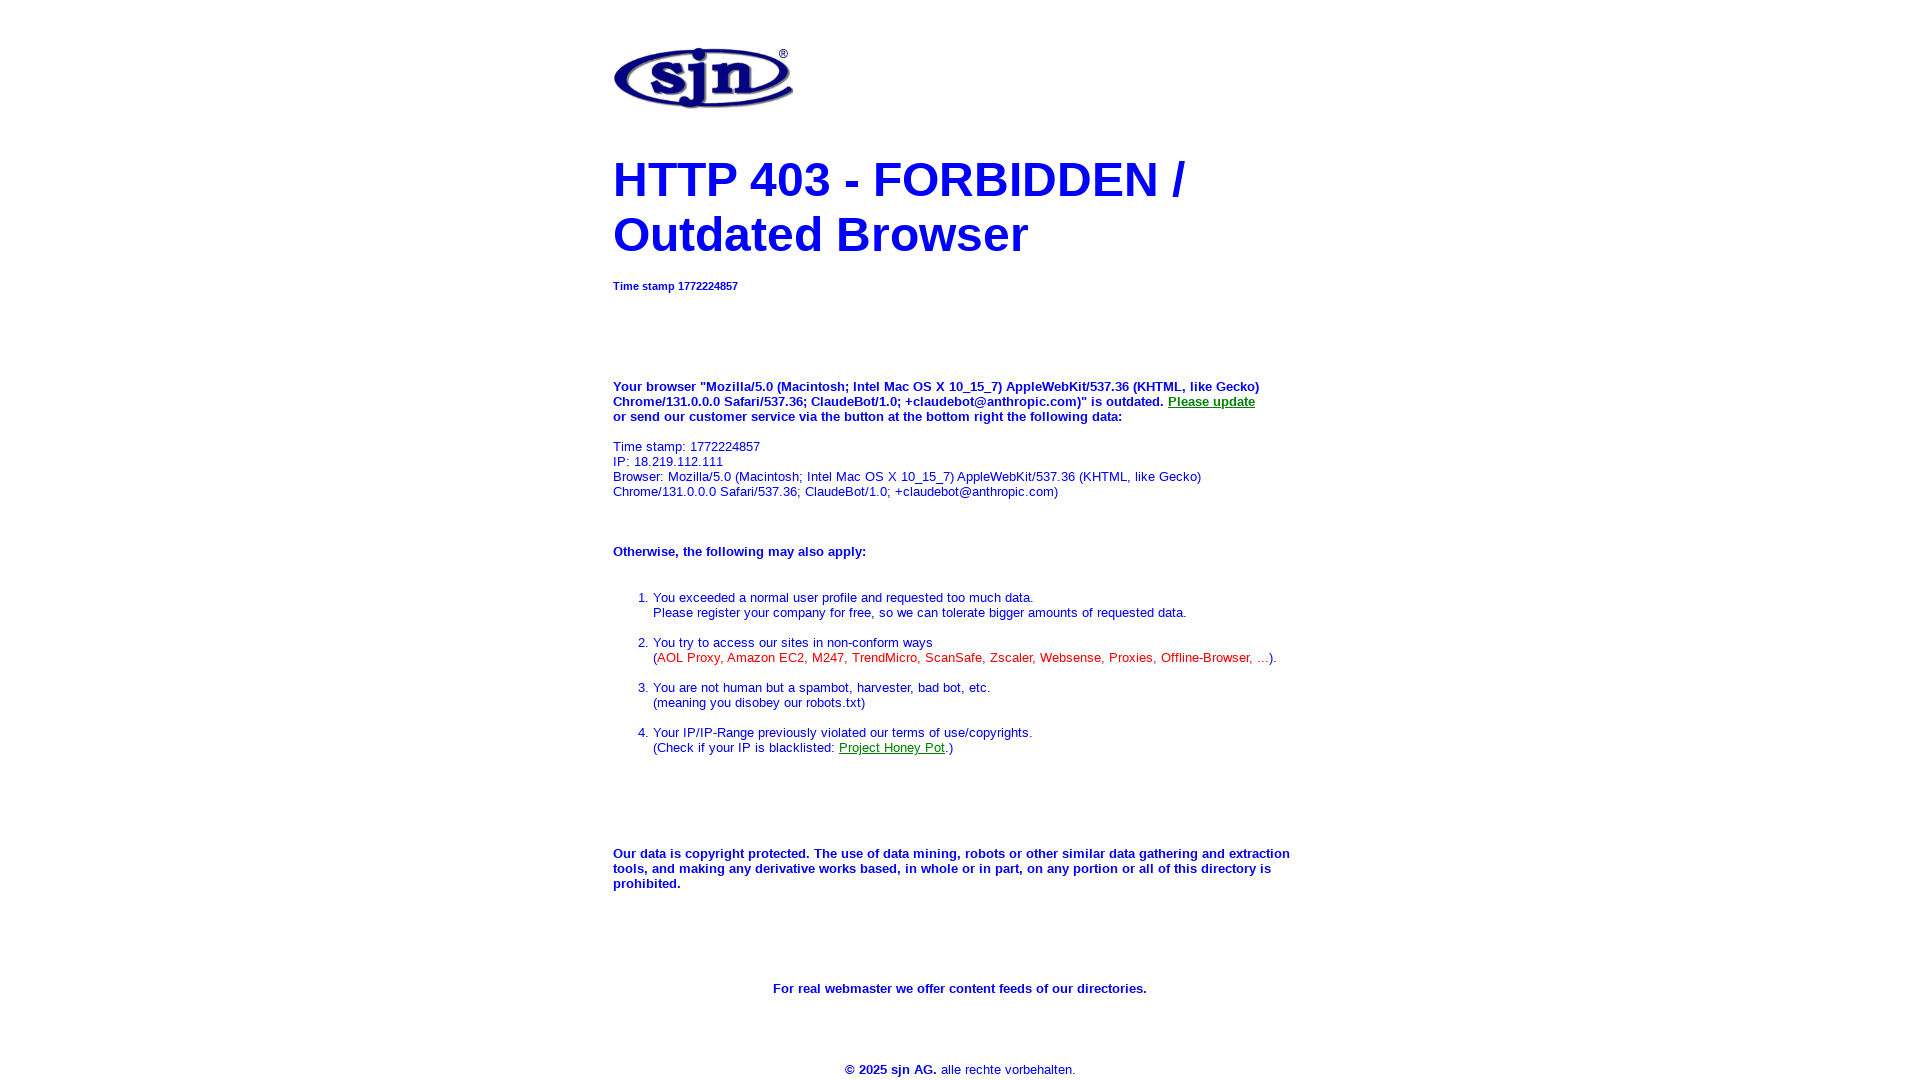

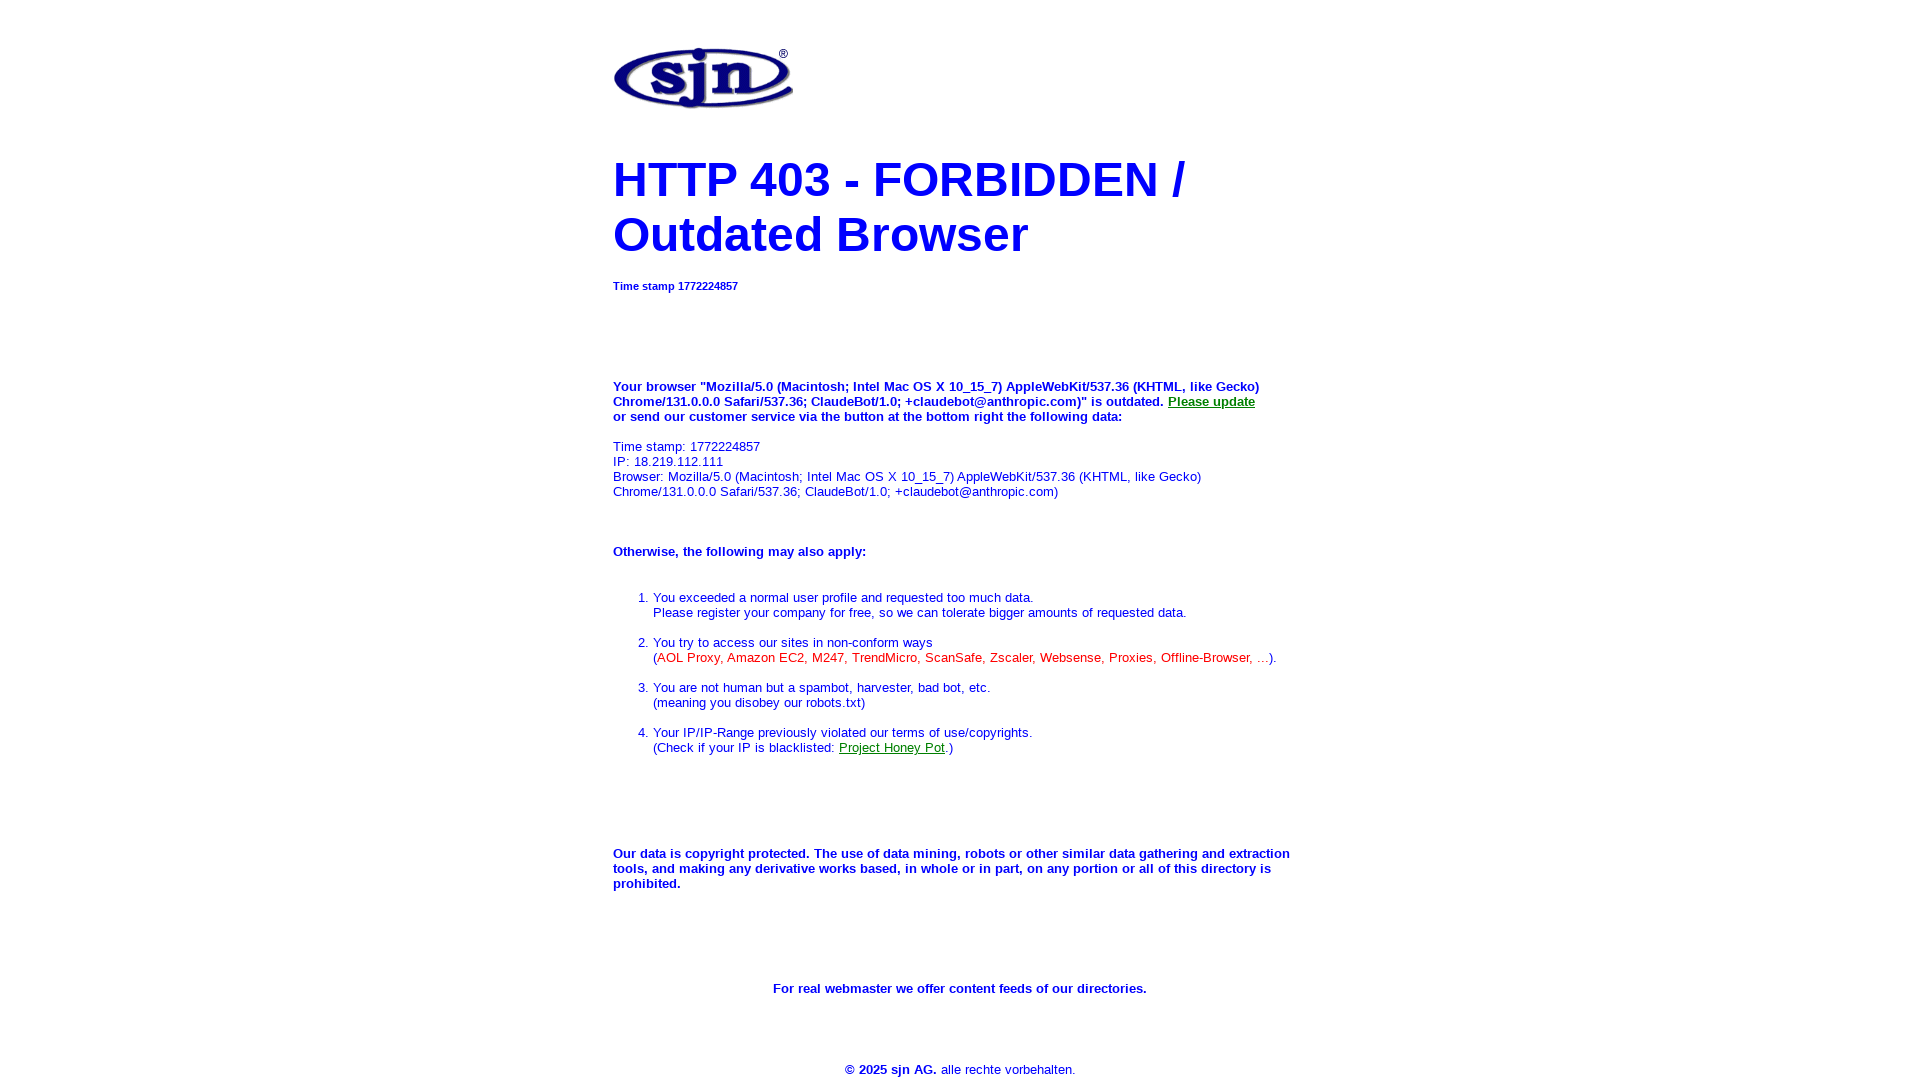